Tests that the todo count displays the current number of items as they are added

Starting URL: https://demo.playwright.dev/todomvc

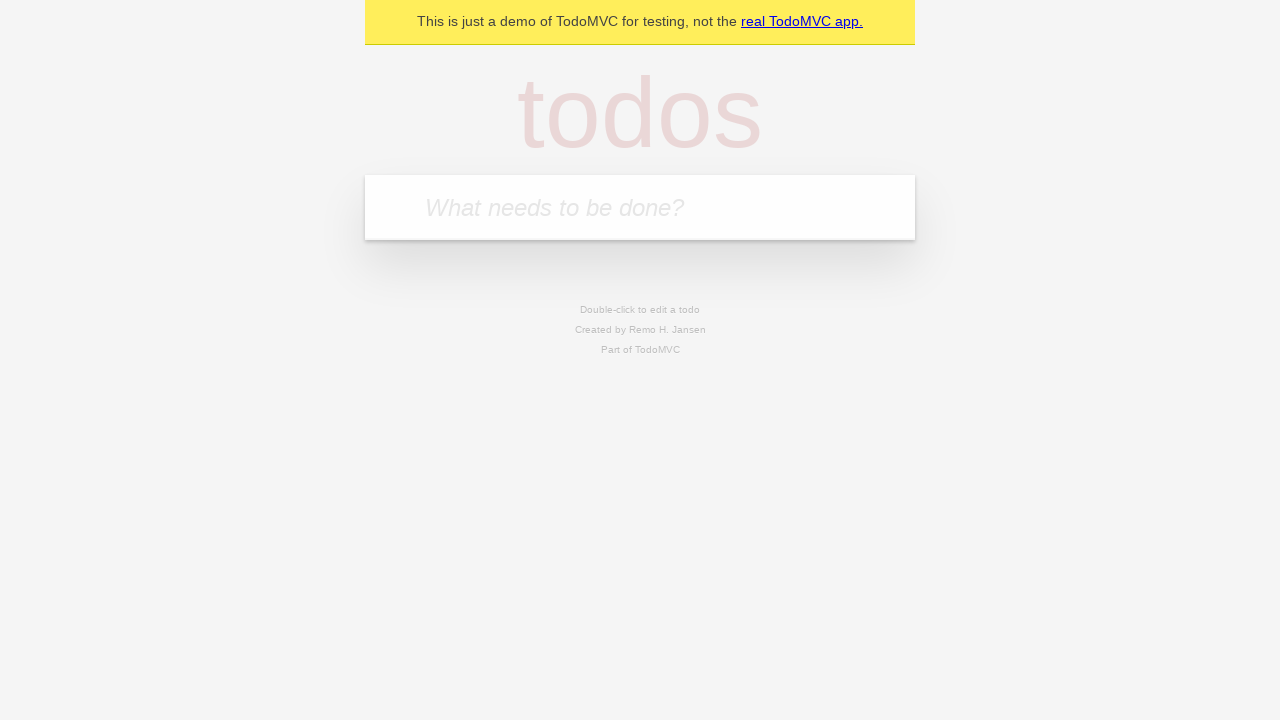

Filled todo input with 'buy some cheese' on internal:attr=[placeholder="What needs to be done?"i]
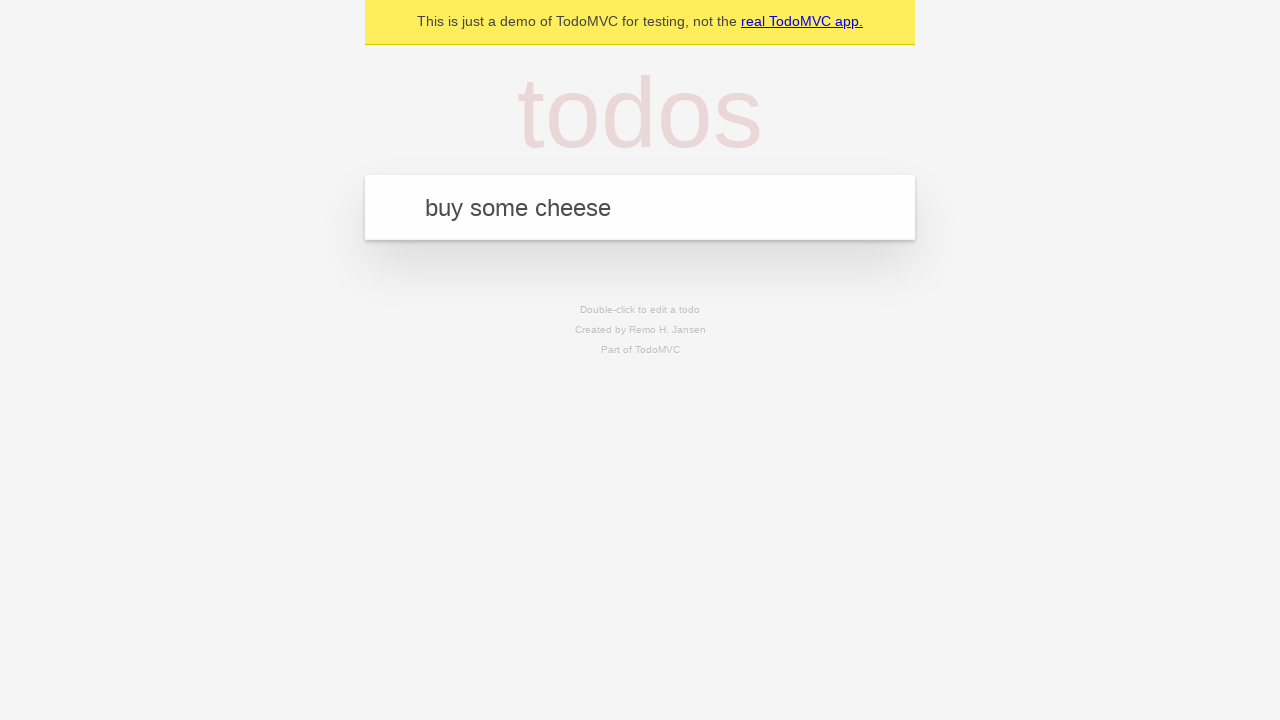

Pressed Enter to add first todo item on internal:attr=[placeholder="What needs to be done?"i]
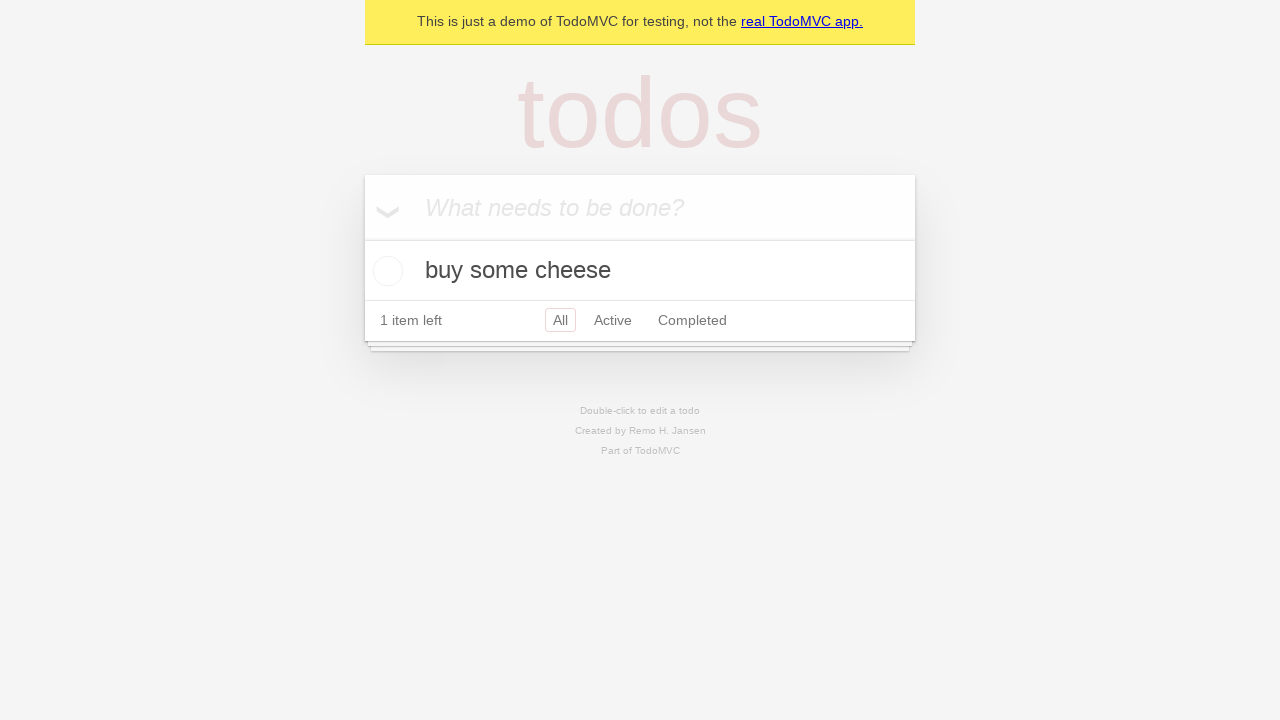

Todo count element appeared
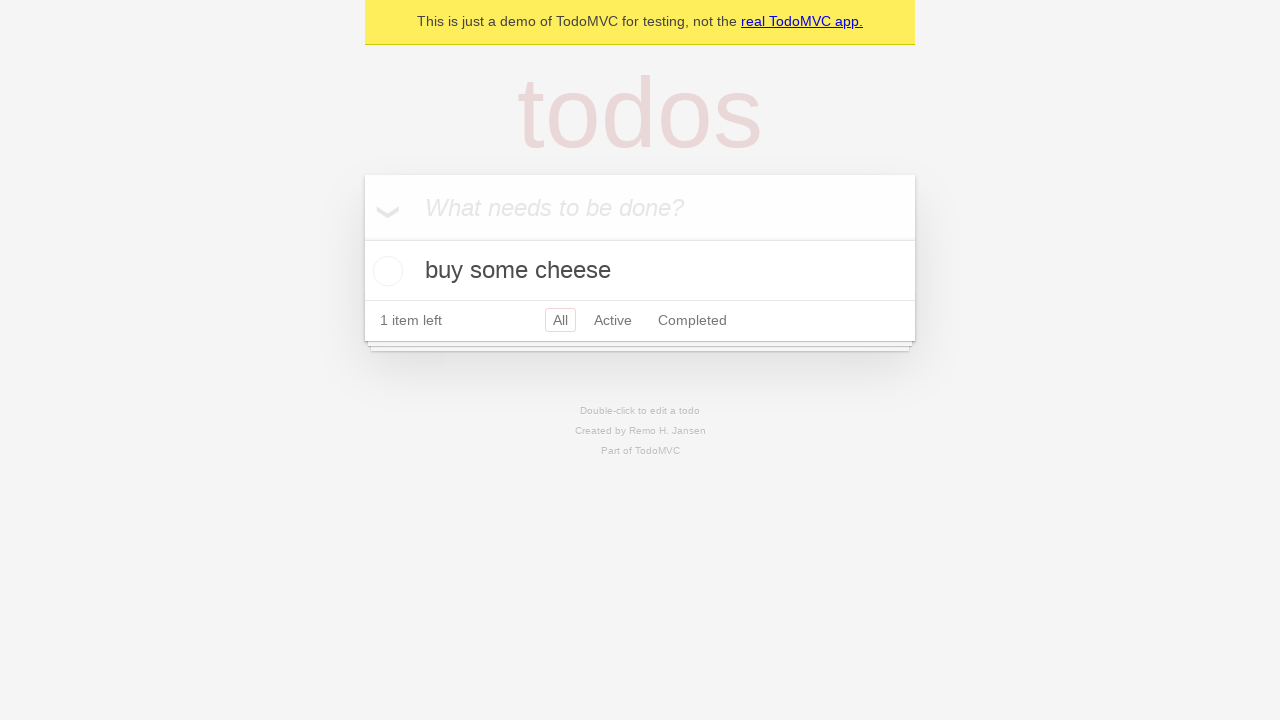

Filled todo input with 'feed the cat' on internal:attr=[placeholder="What needs to be done?"i]
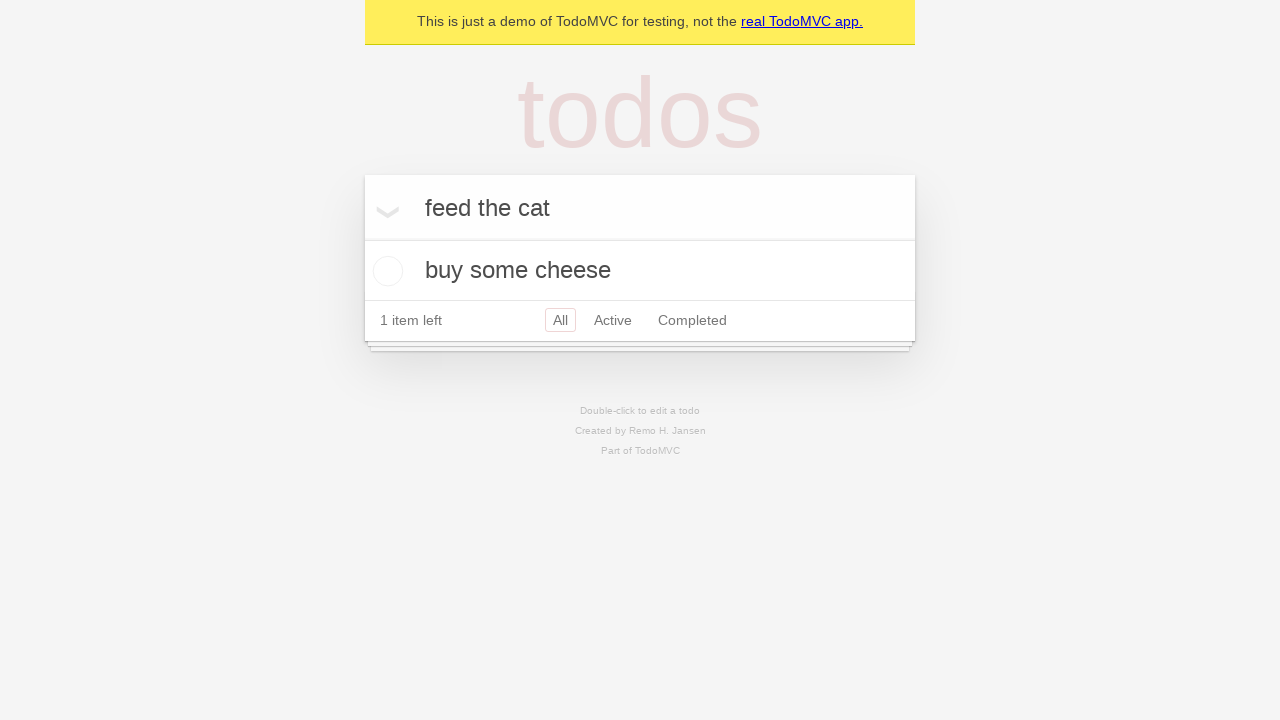

Pressed Enter to add second todo item on internal:attr=[placeholder="What needs to be done?"i]
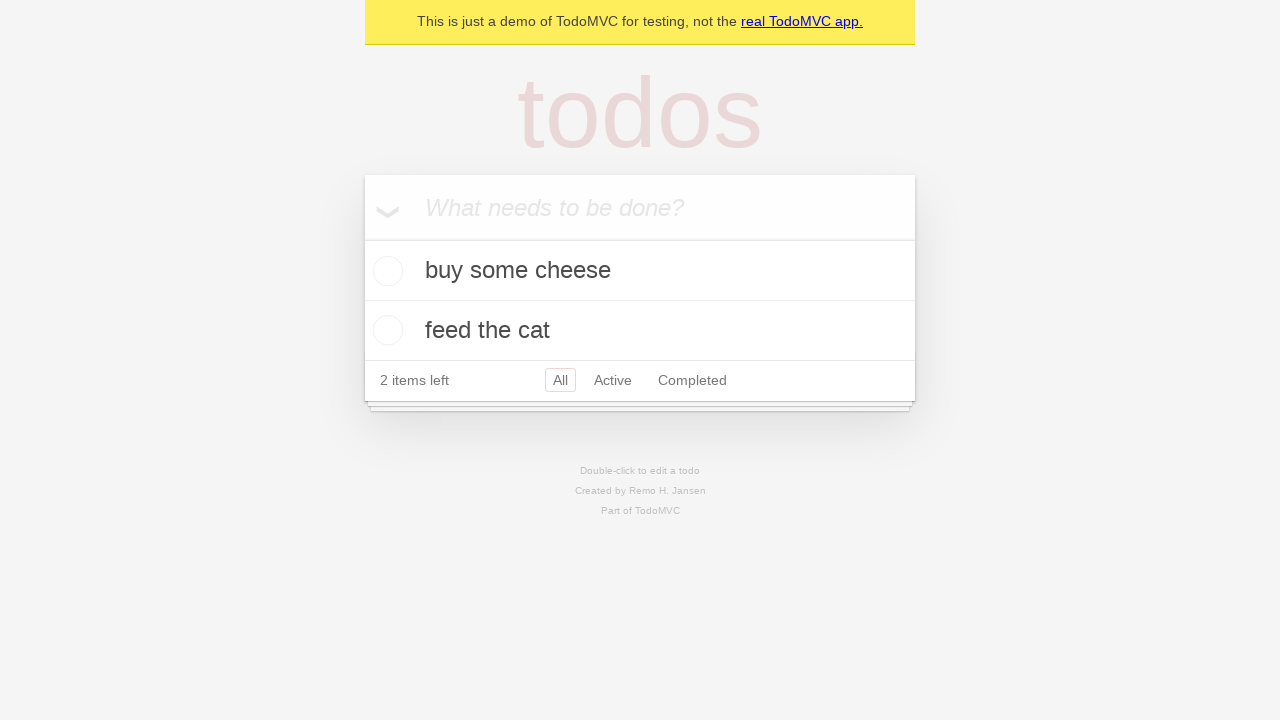

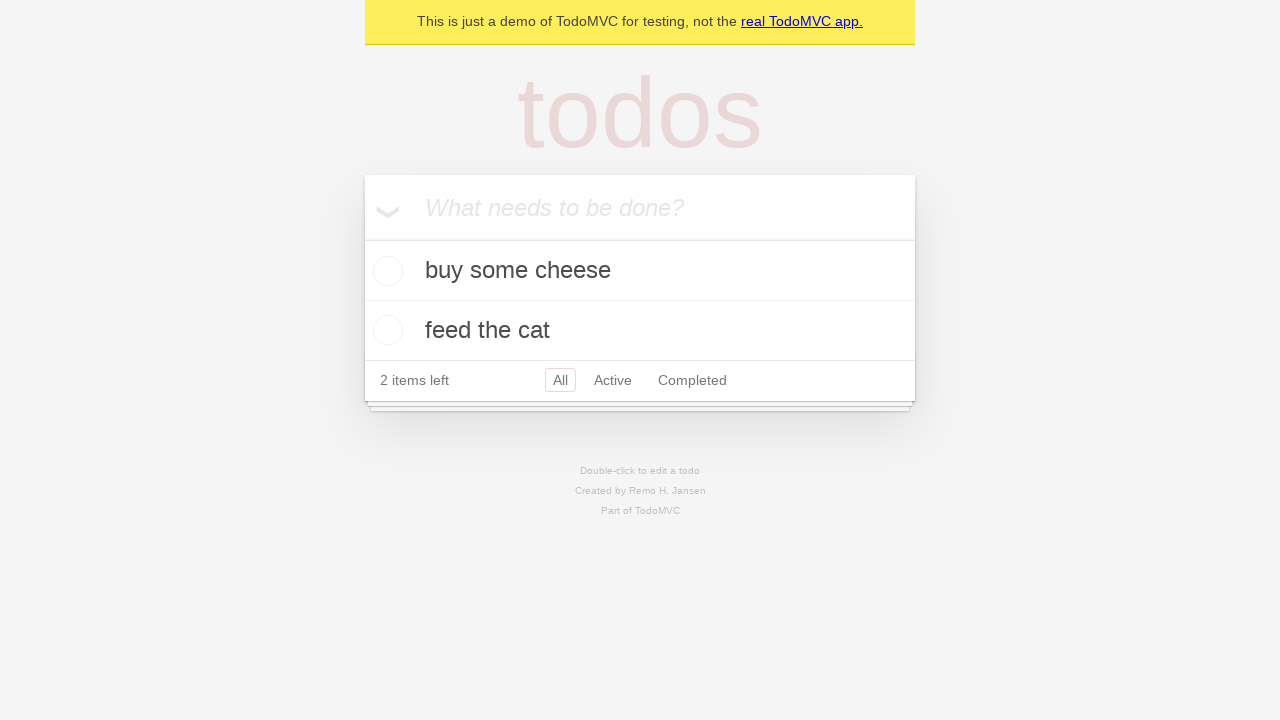